Tests the text box form on DemoQA by filling in user name, email, current address, and permanent address fields, then submitting and verifying the displayed output matches the input values.

Starting URL: https://demoqa.com/text-box

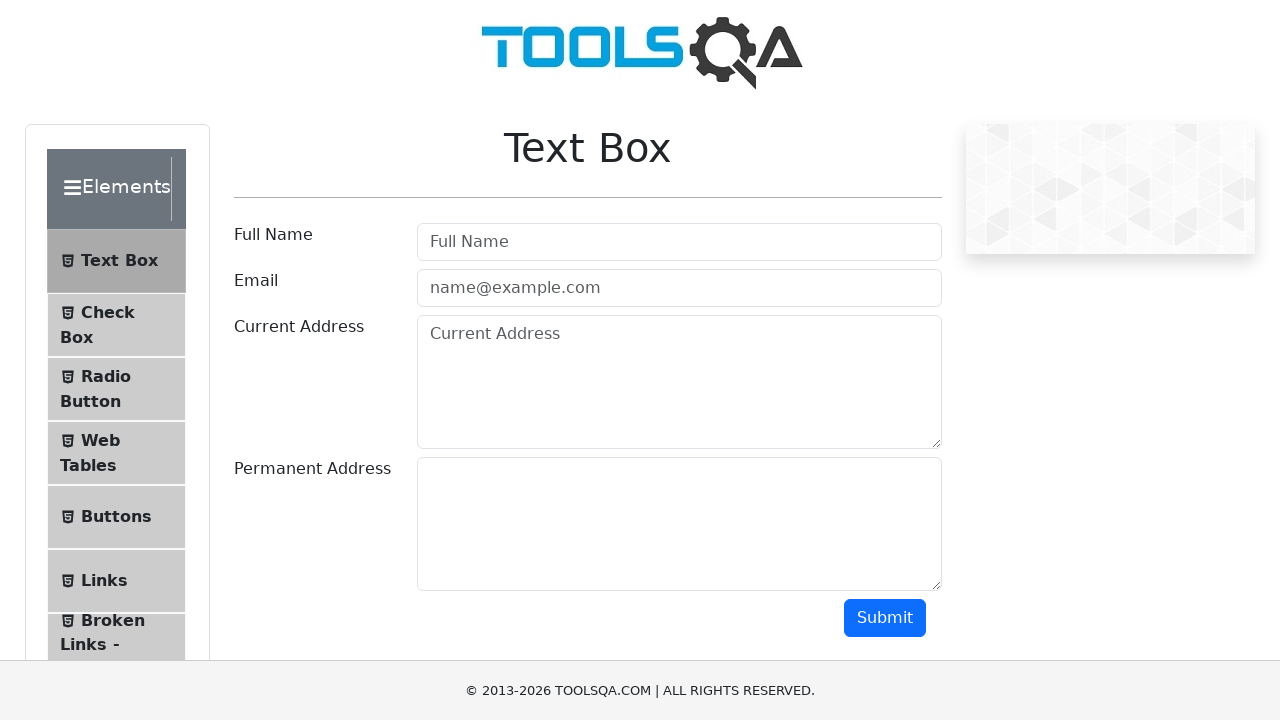

Filled userName field with 'Name Surename' on #userName
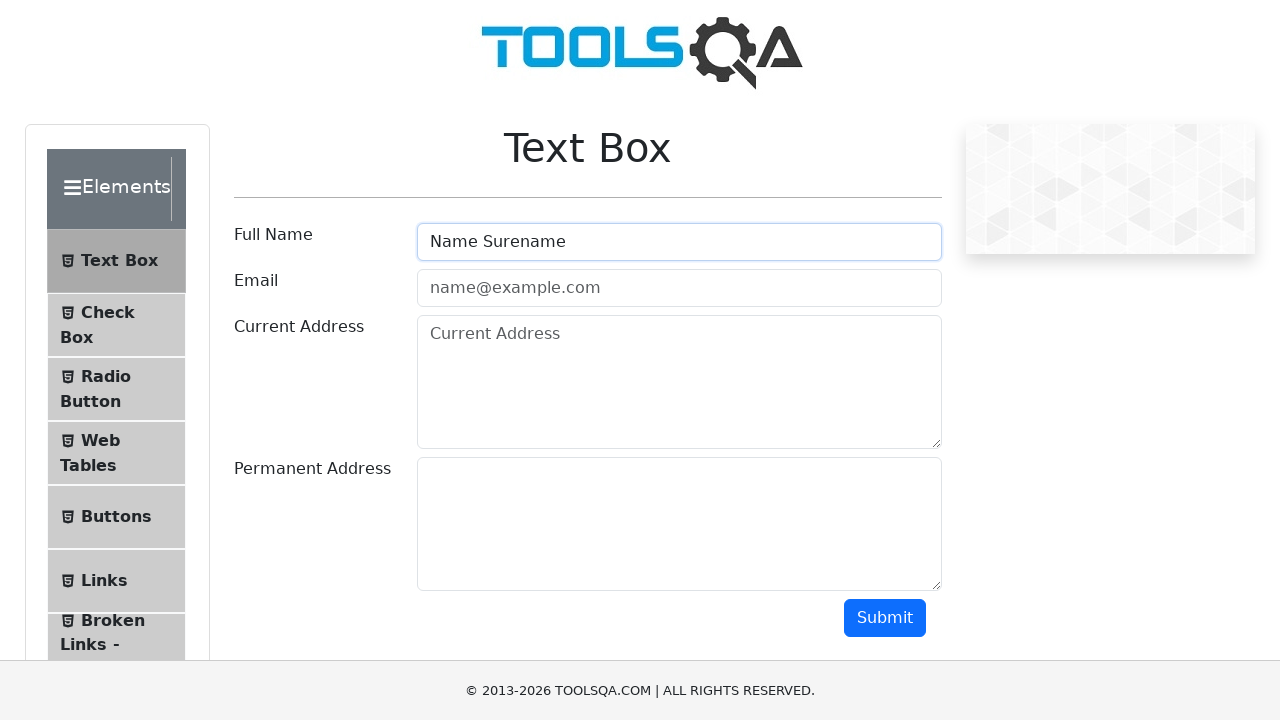

Filled userEmail field with 'email@gmail.com' on #userEmail
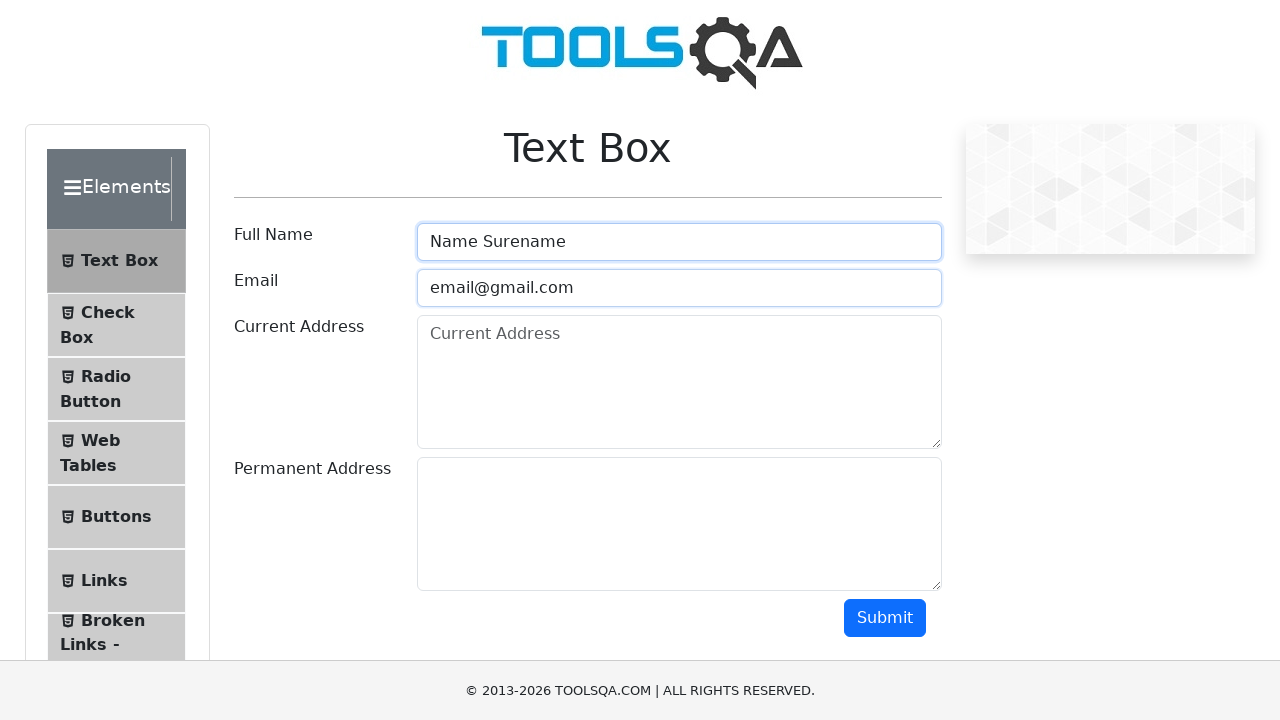

Filled currentAddress field with '40, 18 Bagratunyats ave., Yerevan, RA' on #currentAddress
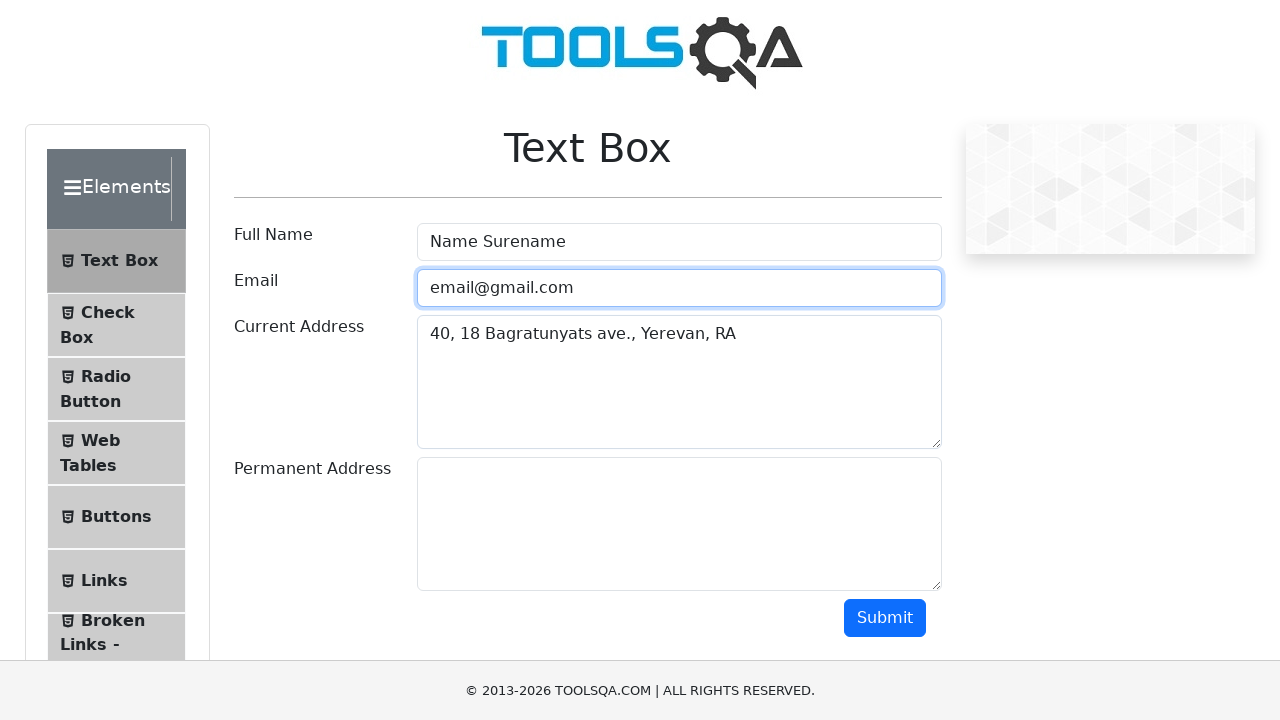

Filled permanentAddress field with '40, 18 Bagratunyats ave., Yerevan, RA' on #permanentAddress
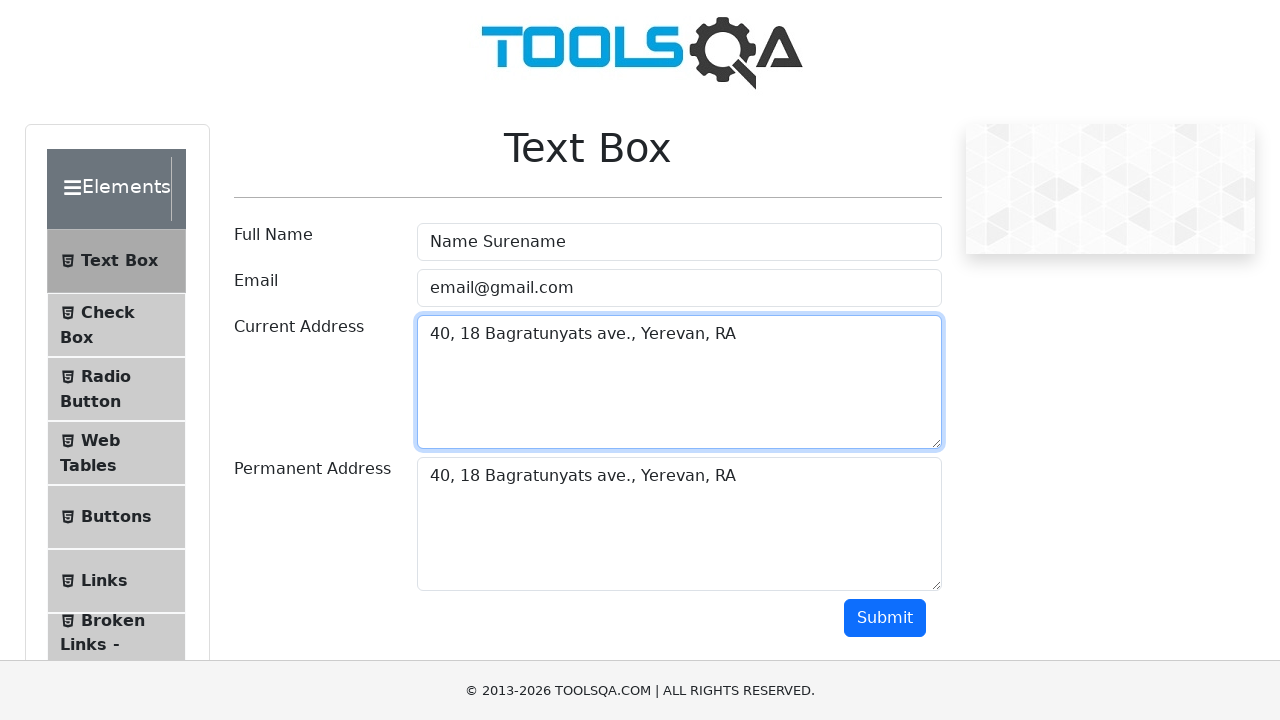

Clicked submit button at (885, 618) on #submit
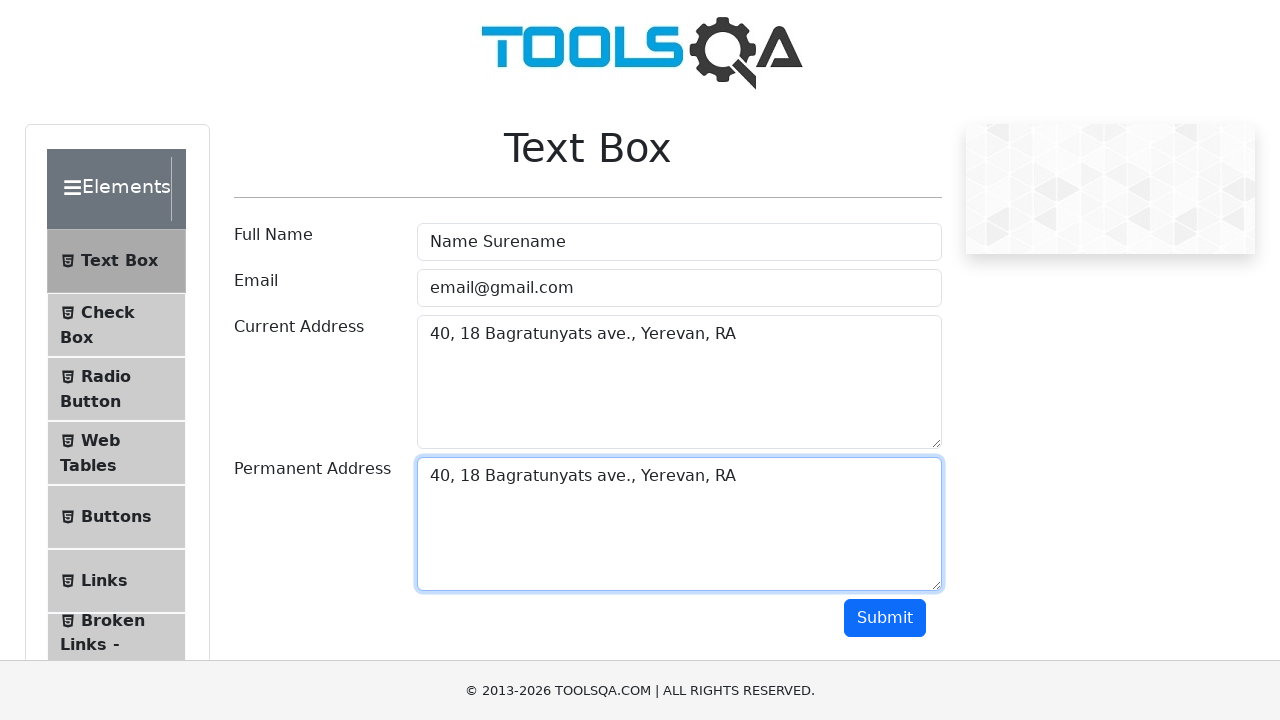

Output name field appeared
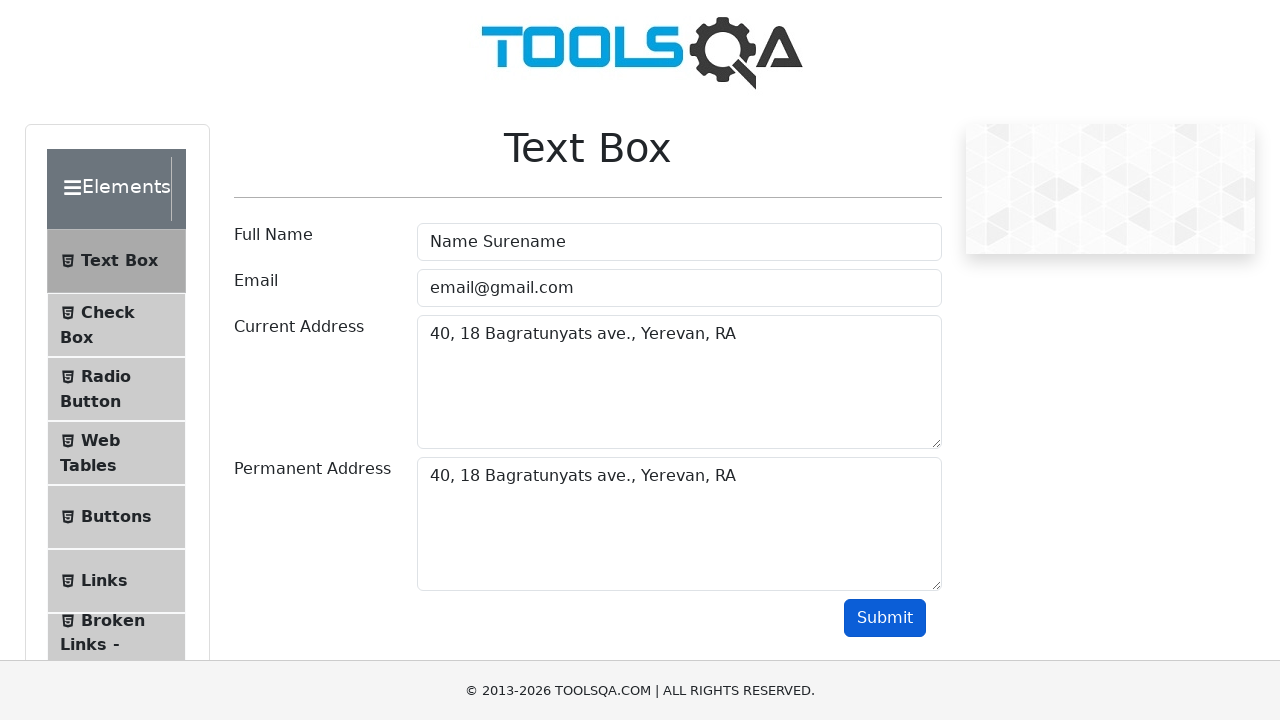

Output email field appeared
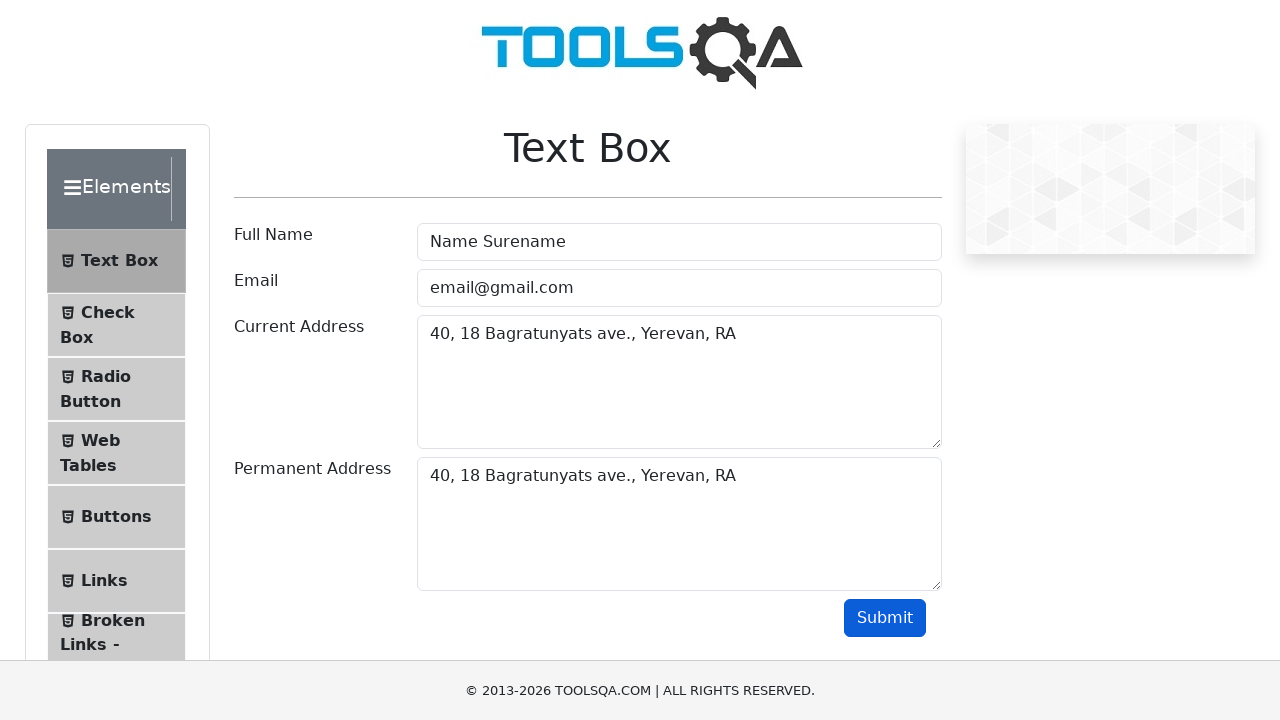

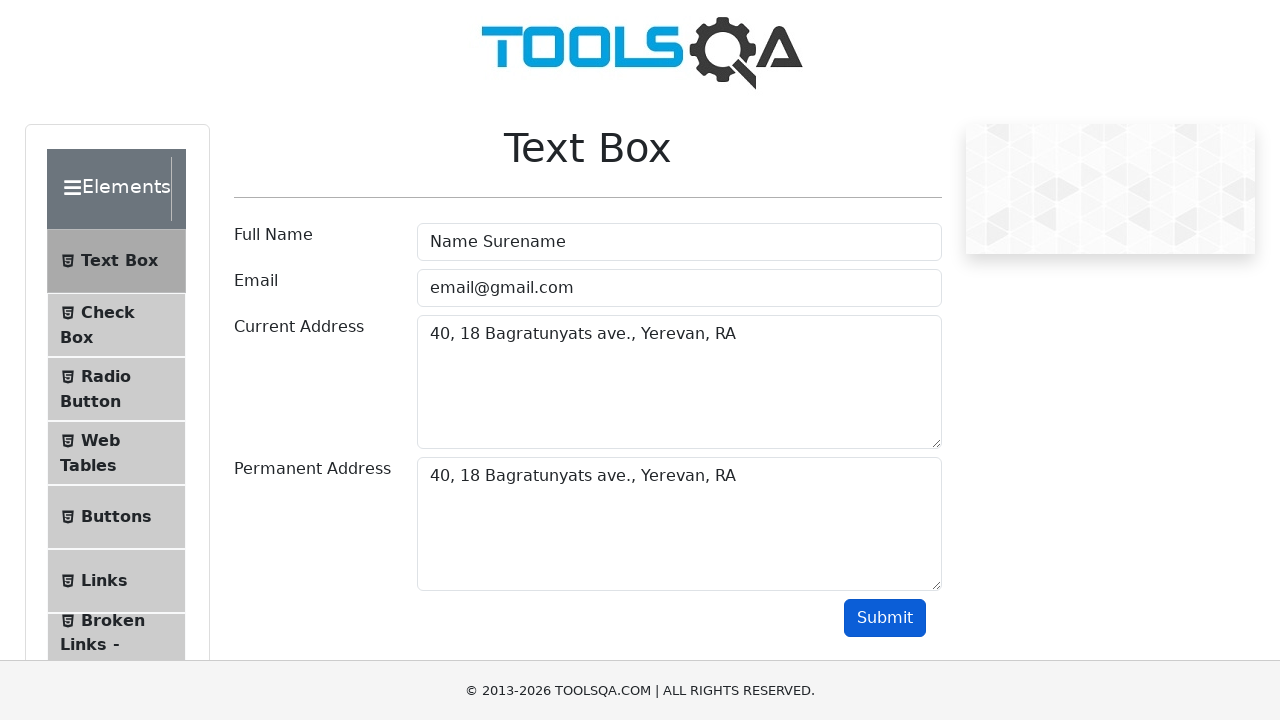